Tests the mega menu navigation by hovering over "Mega Menu", clicking on "Apple" submenu item, and verifying that the product listing page loads with iPod Touch visible.

Starting URL: https://ecommerce-playground.lambdatest.io/

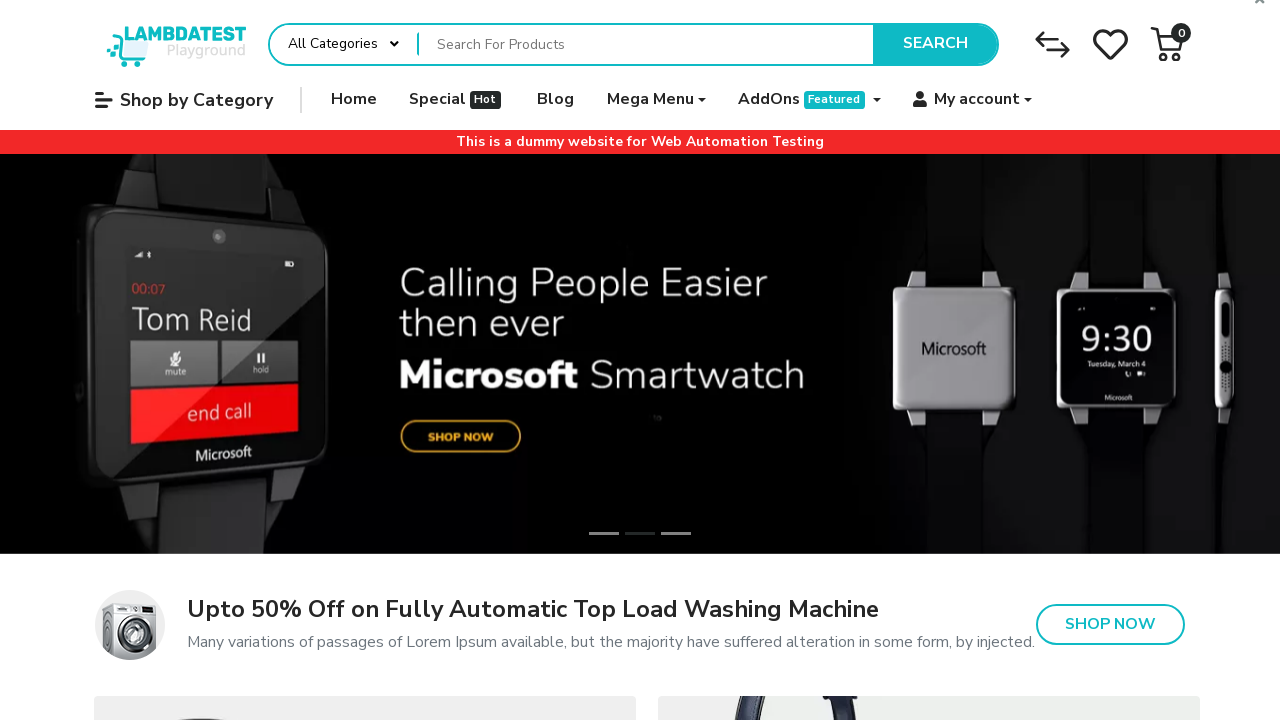

Hovered over Mega Menu to reveal dropdown at (656, 100) on xpath=//a[normalize-space()='Mega Menu']
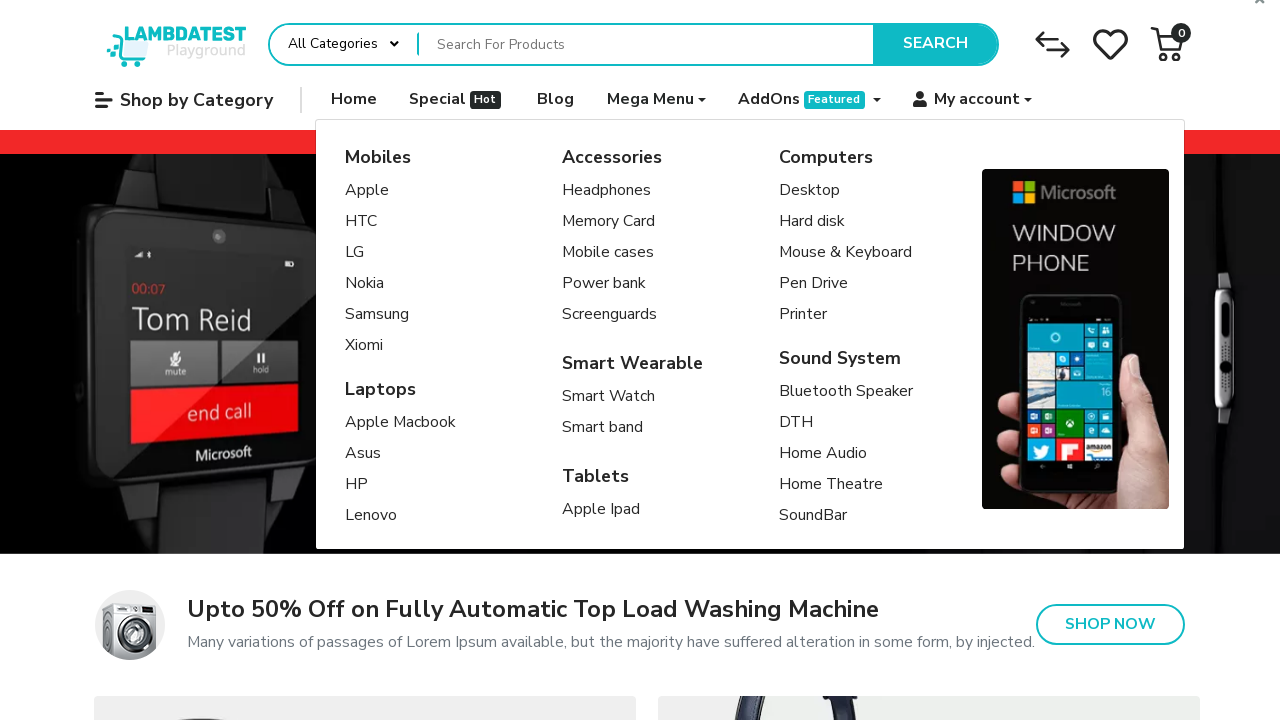

Waited 1000ms for dropdown to appear
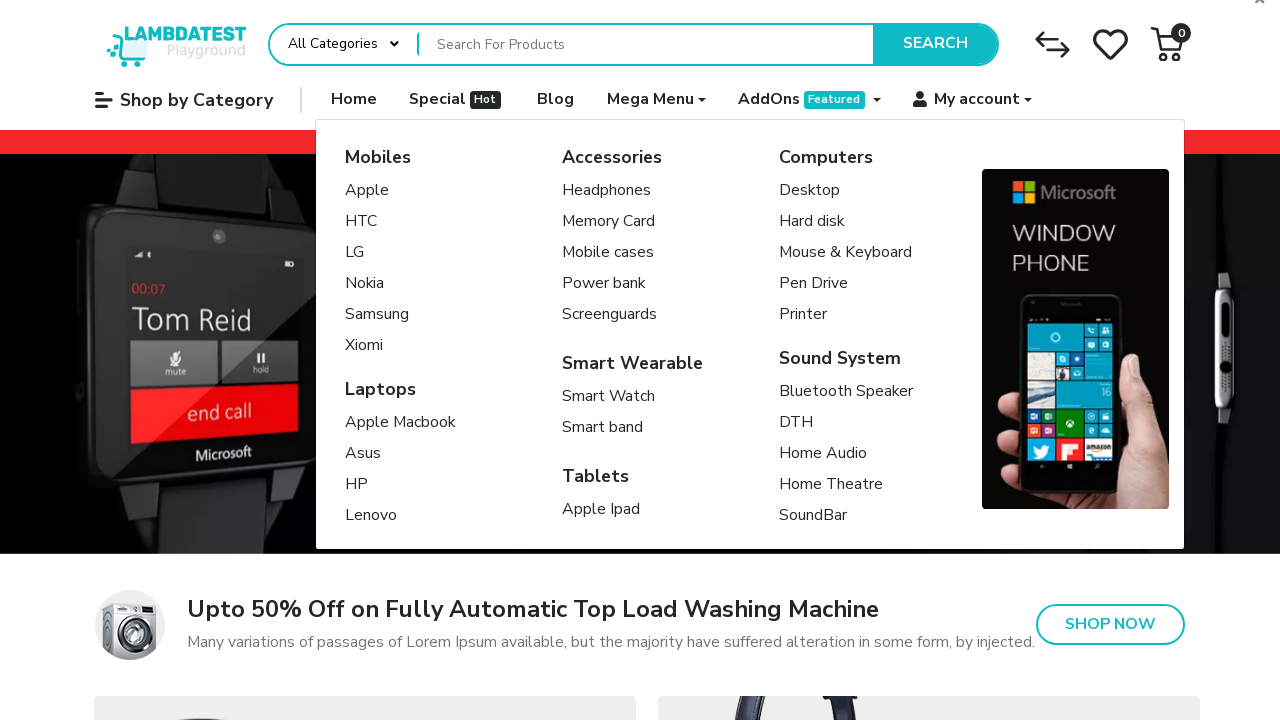

Clicked on Apple submenu item at (377, 191) on xpath=//a[normalize-space()='Apple']
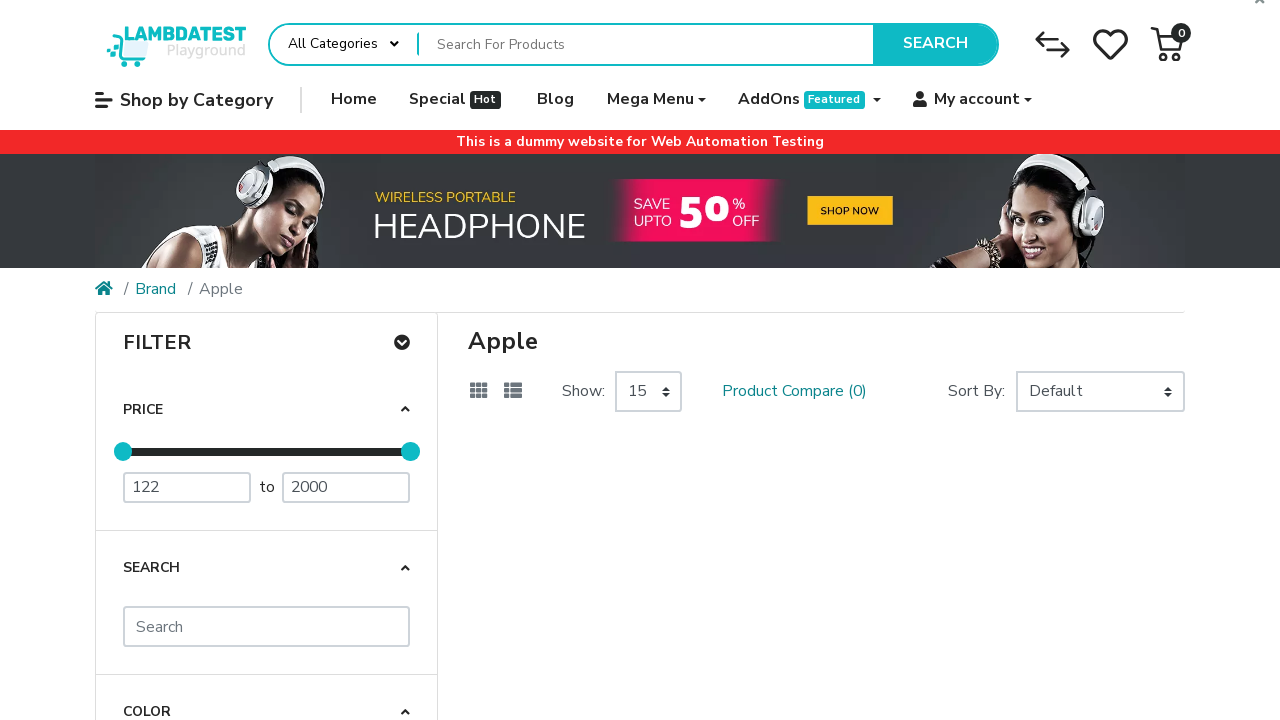

Product listing page loaded with iPod Touch visible
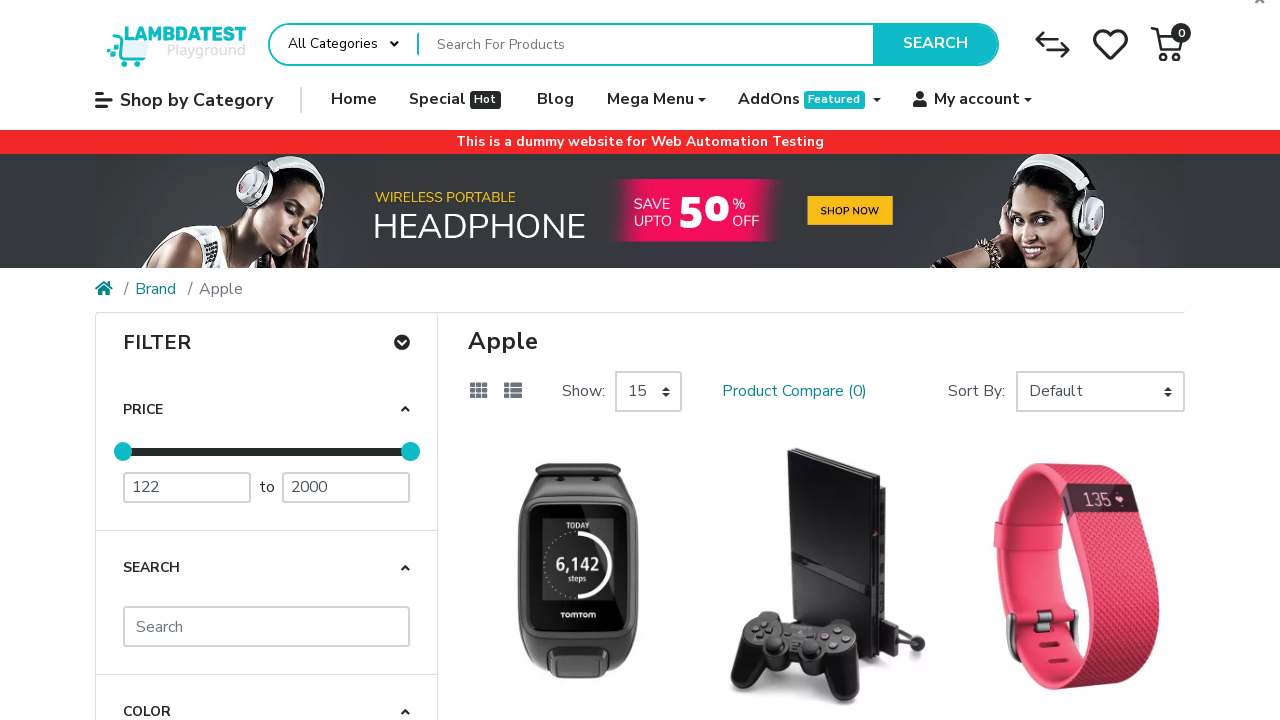

Verified product titles are displayed on the page
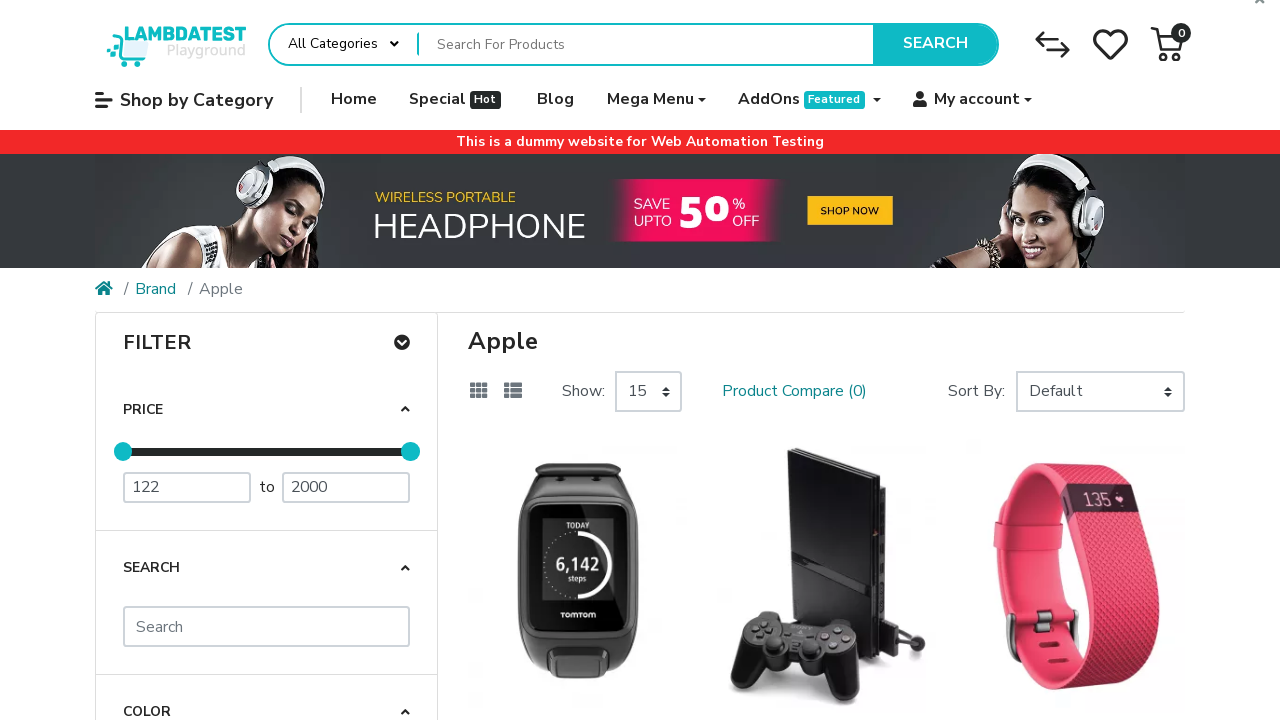

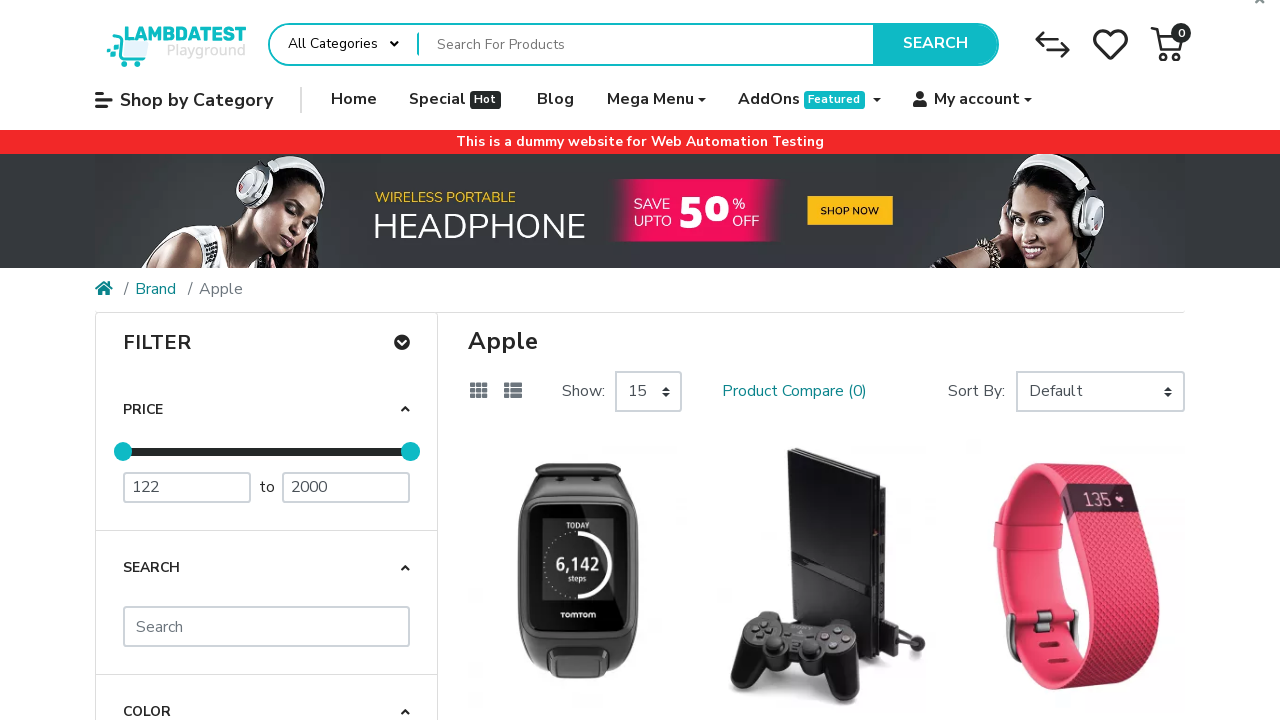